Tests opening a new window by clicking the window button, switching to the new window, and verifying the displayed text

Starting URL: https://demoqa.com/browser-windows

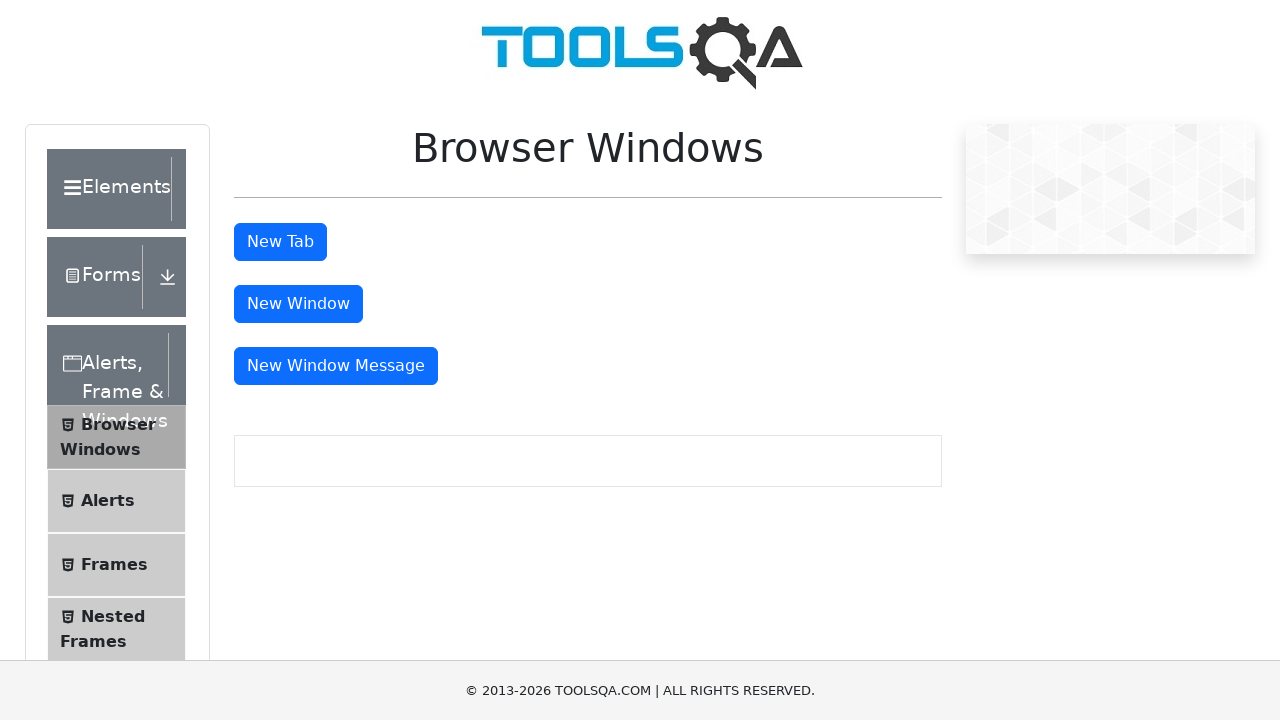

Clicked window button to open new window at (298, 304) on #windowButton
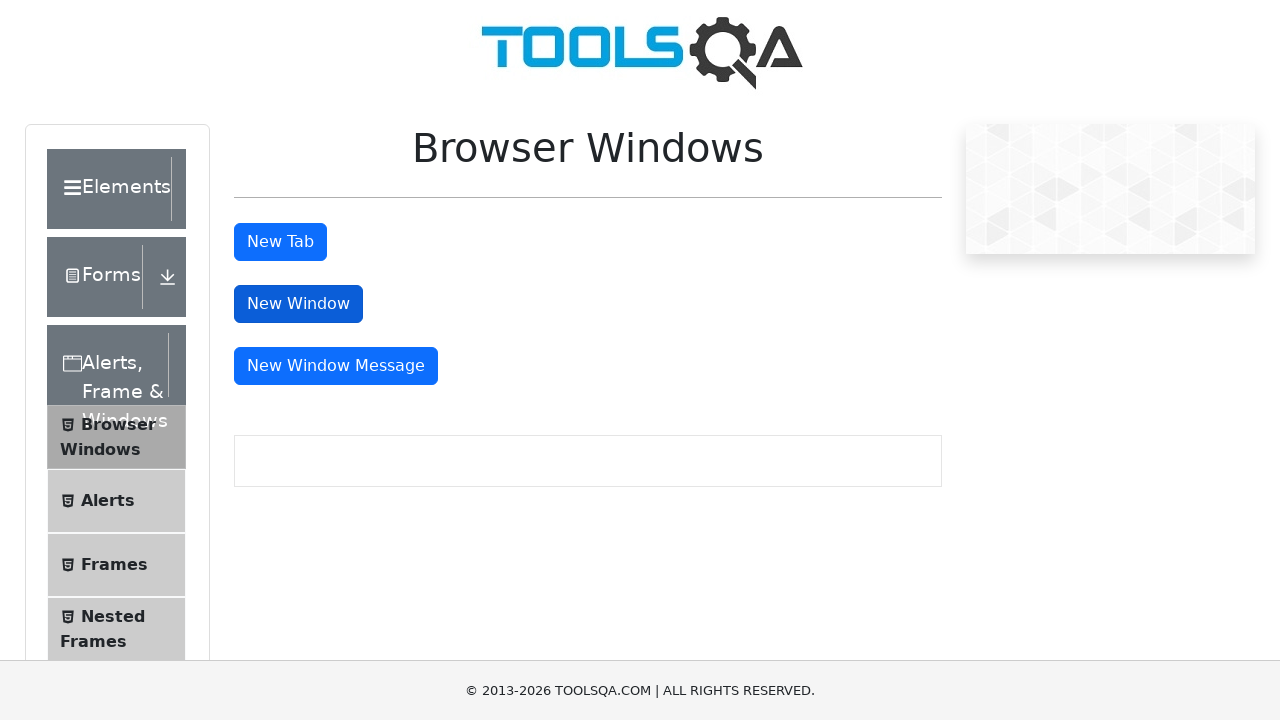

New window opened and captured
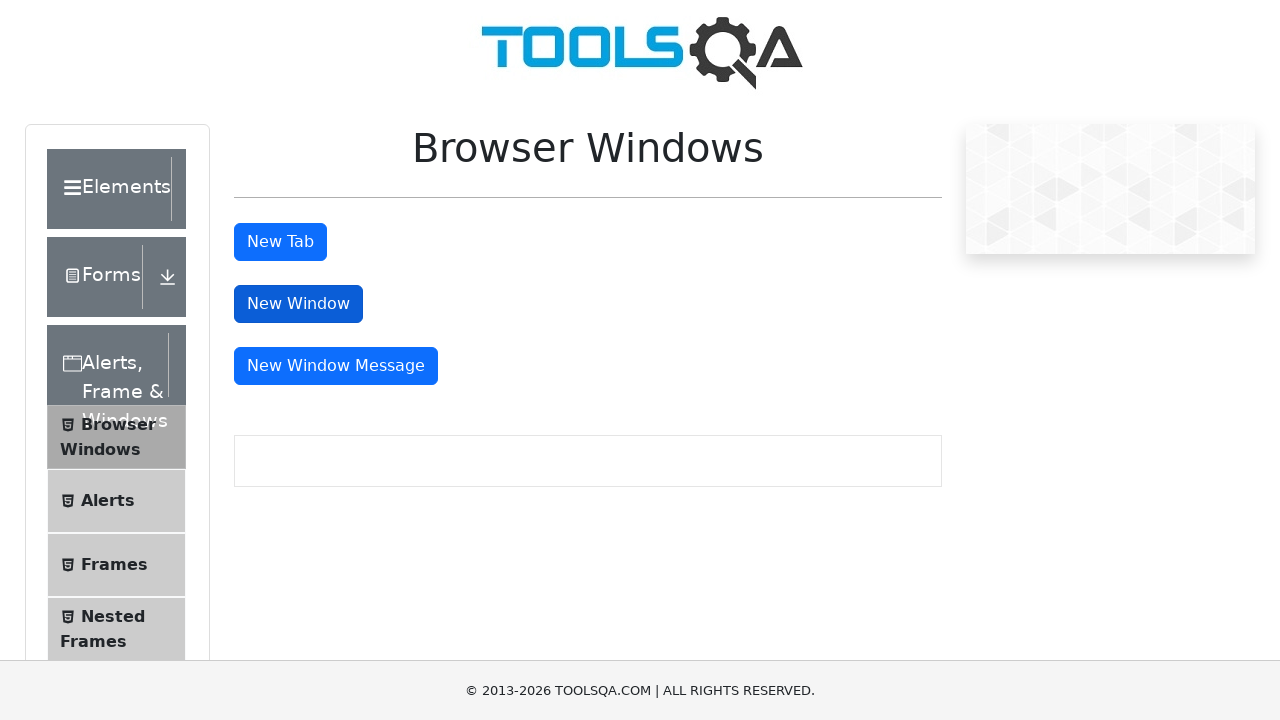

Waited for heading element to load in new window
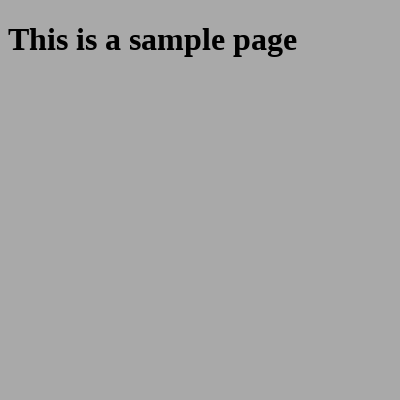

Located heading element in new window
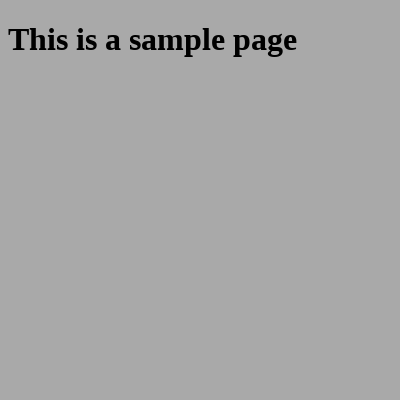

Verified heading text contains 'This is a sample page'
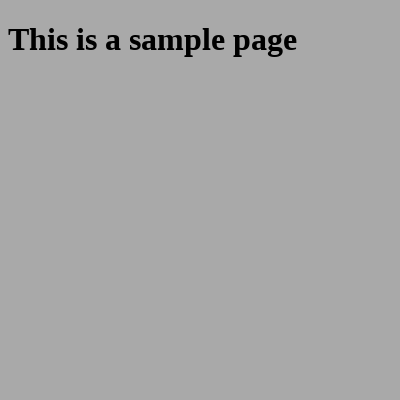

Closed the new window
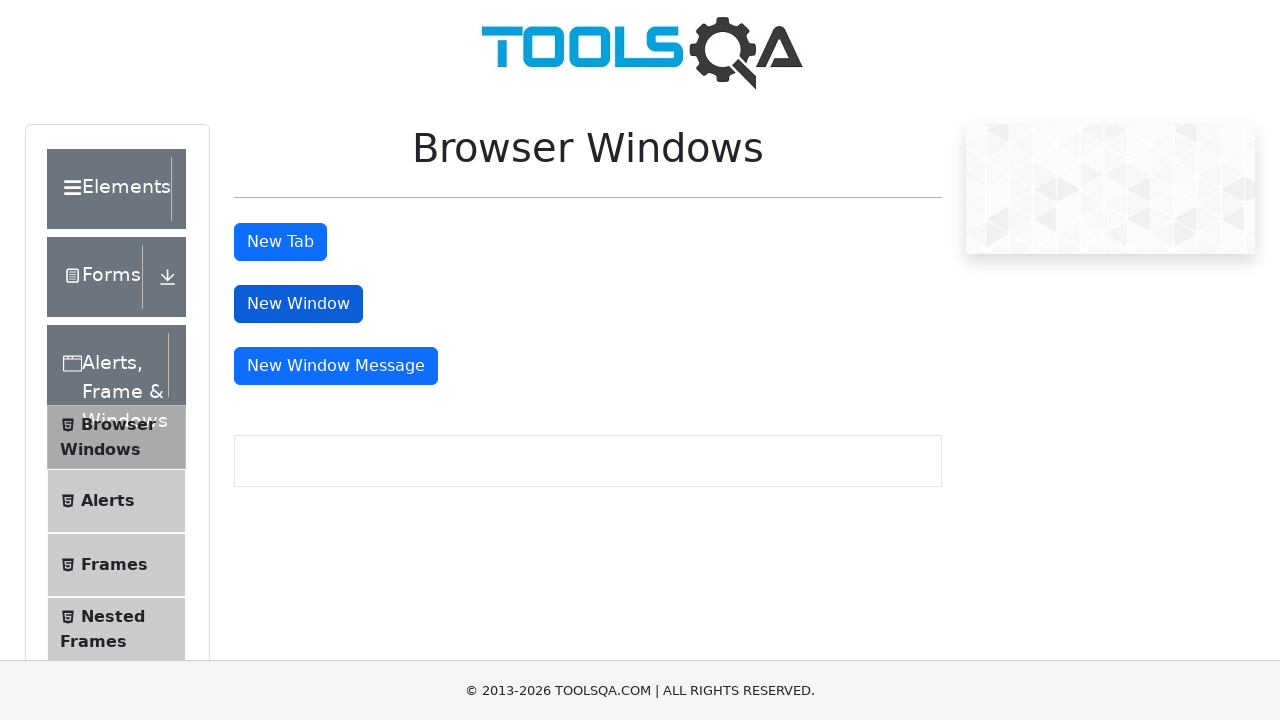

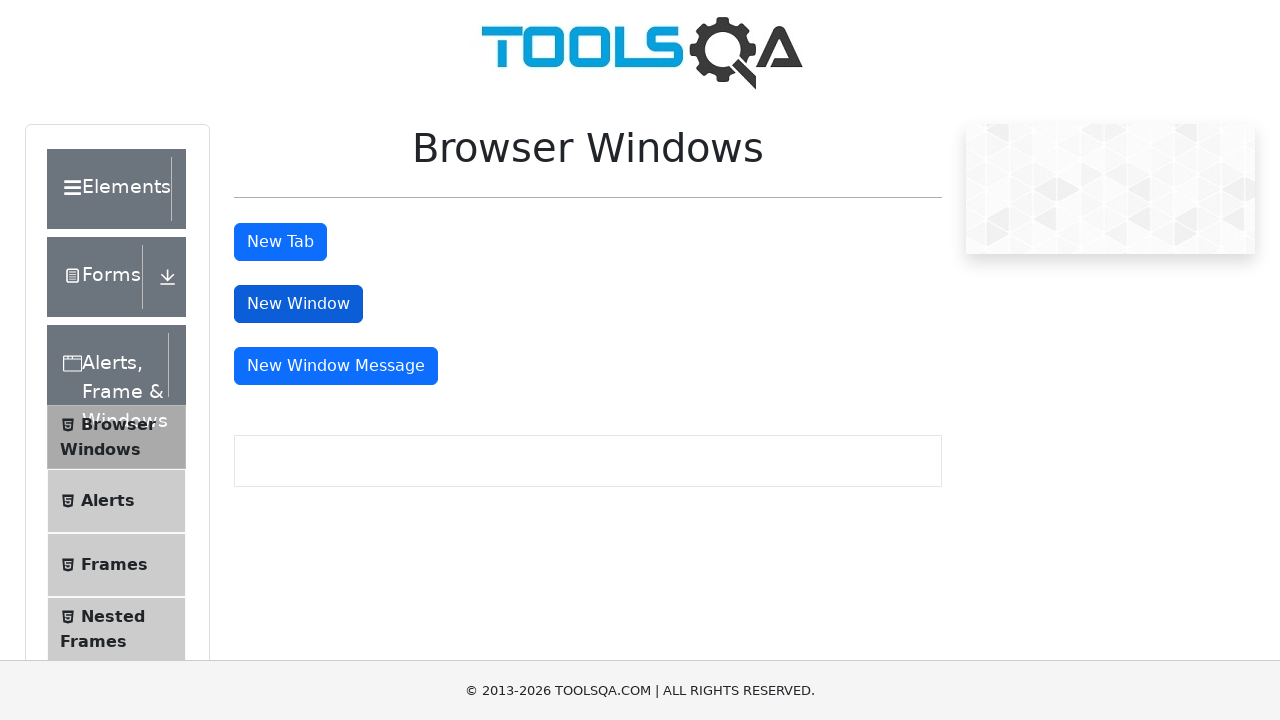